Navigates to the-internet.herokuapp.com, clicks on the 'Sortable Data Tables' link, and verifies the data table is displayed with headers and rows.

Starting URL: https://the-internet.herokuapp.com

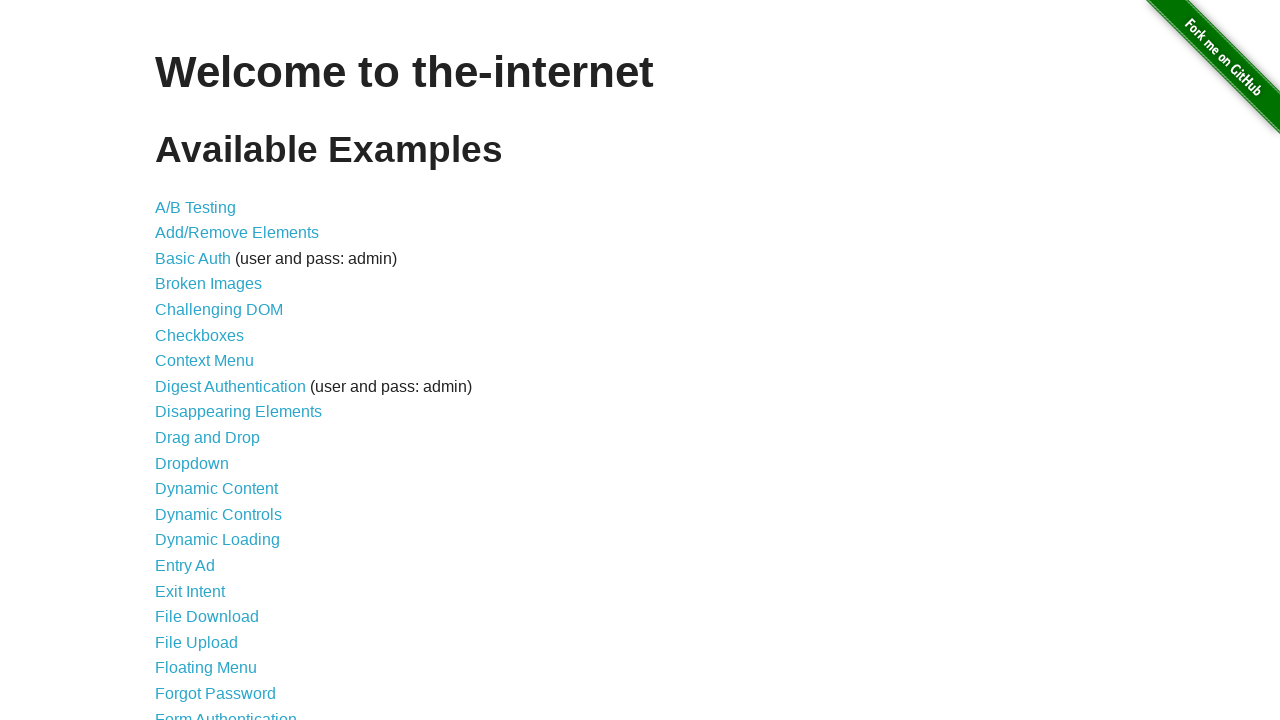

Navigated to the-internet.herokuapp.com
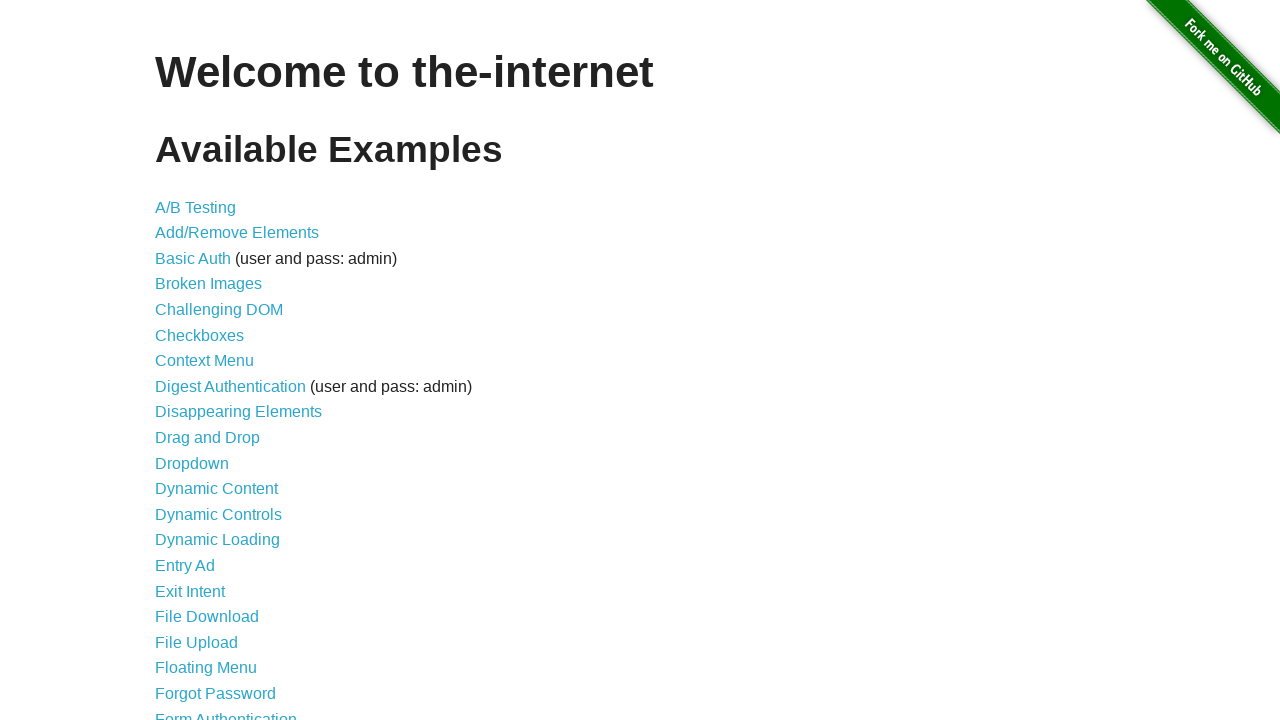

Clicked on 'Sortable Data Tables' link at (230, 574) on text=Sortable Data Tables
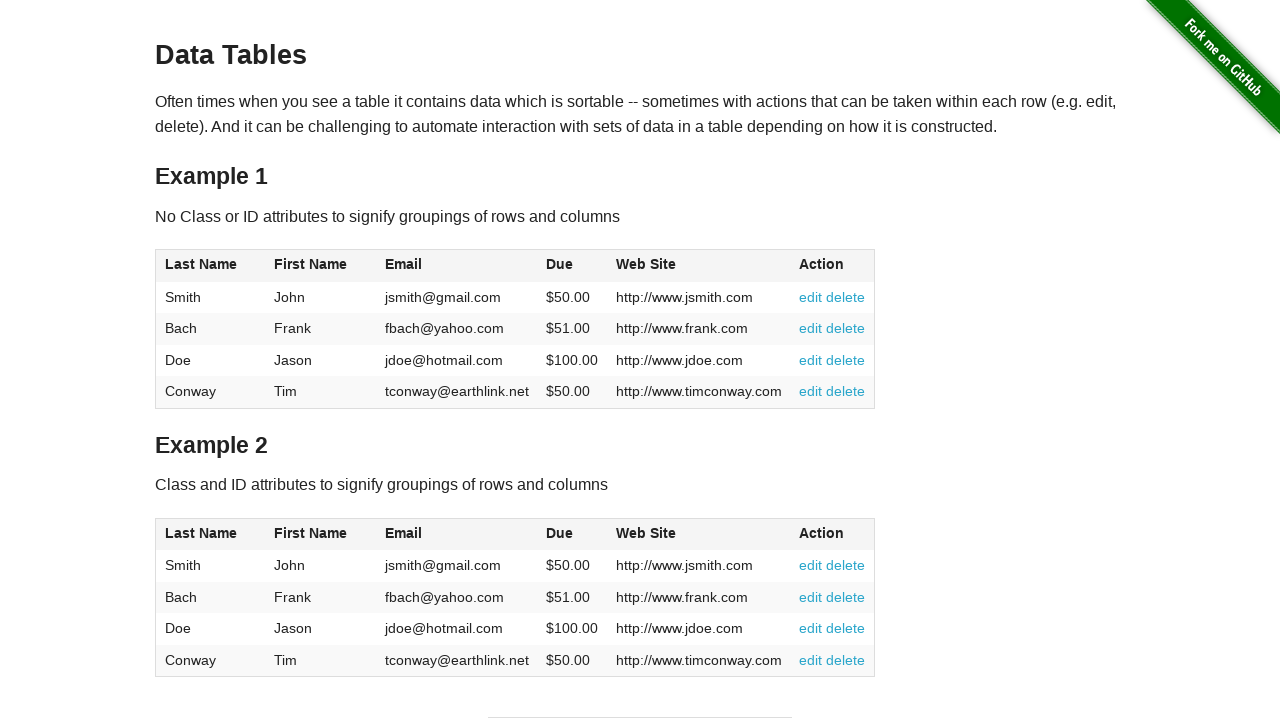

Data table #table1 is visible
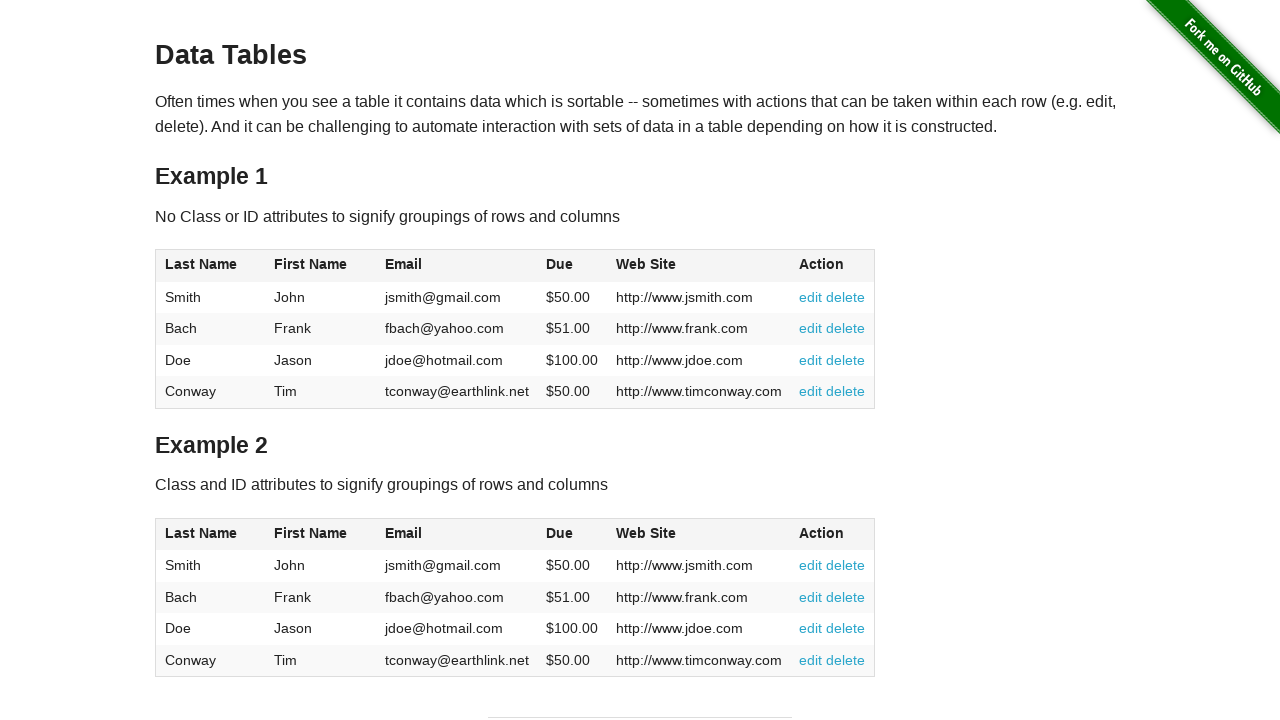

Table headers are present with span elements
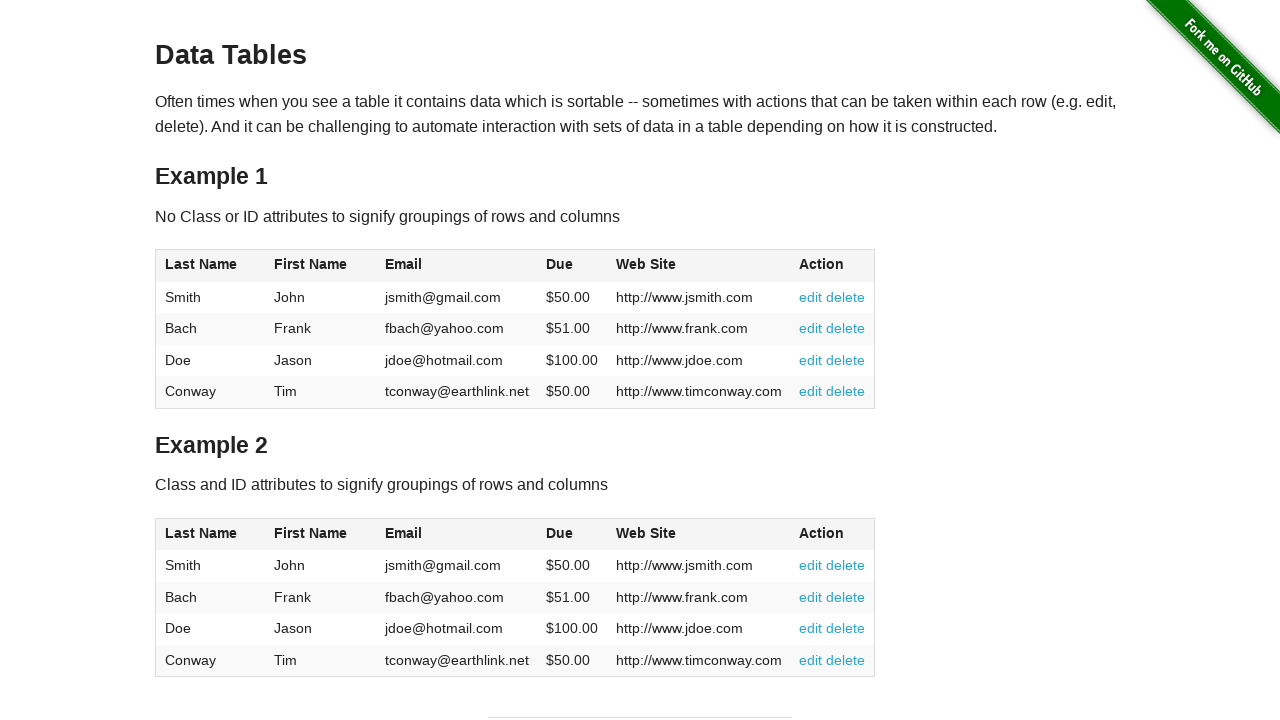

Table body rows are present
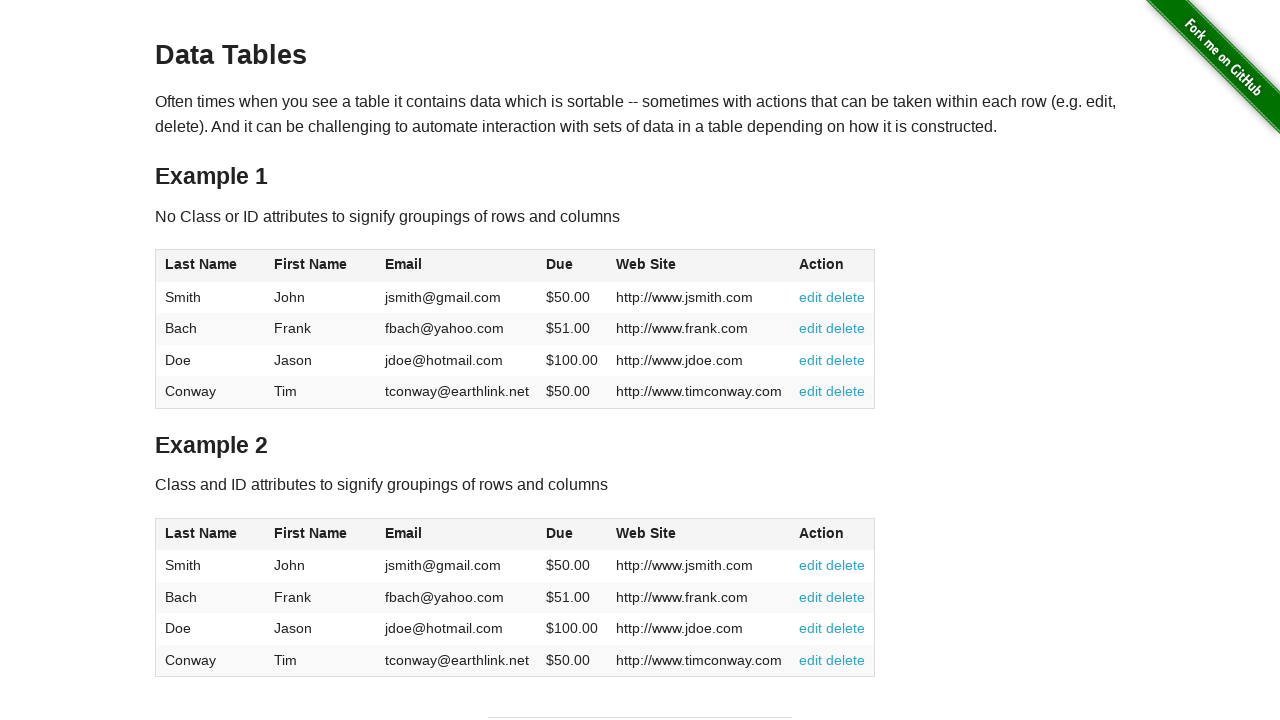

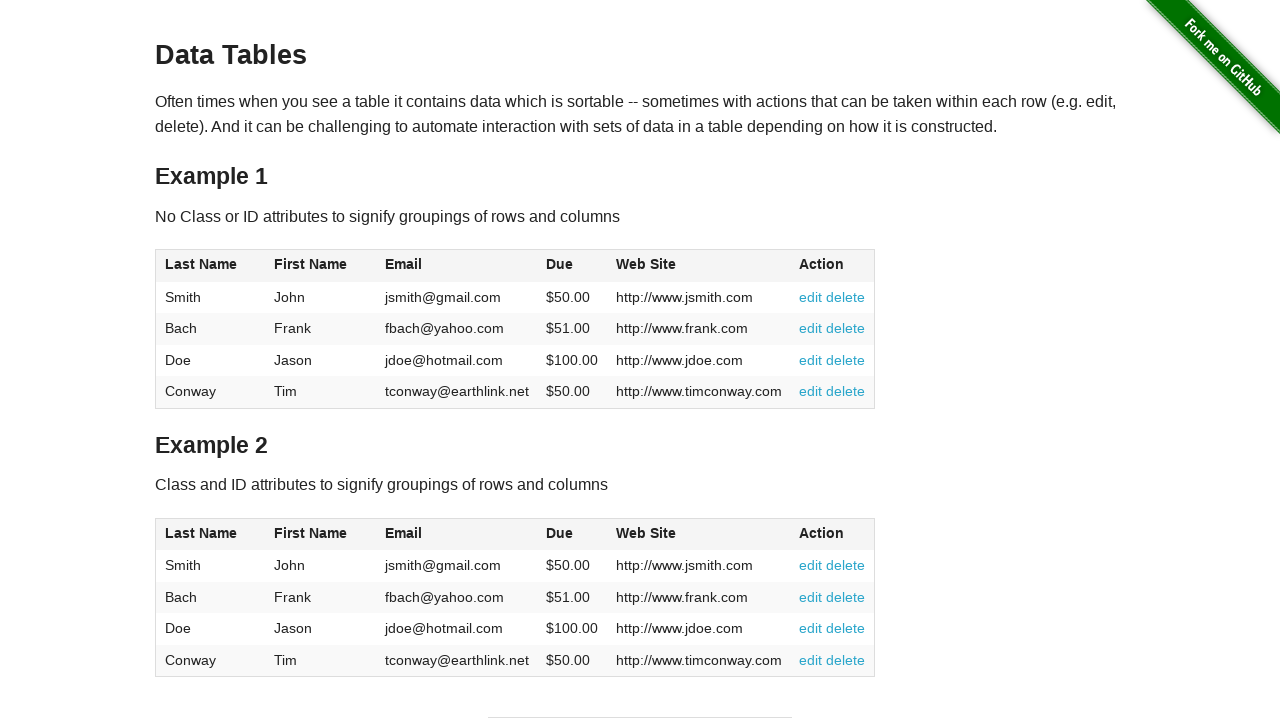